Tests that the "people" radio button is selected by default and the "robots" radio button is not selected on a math page

Starting URL: https://suninjuly.github.io/math.html

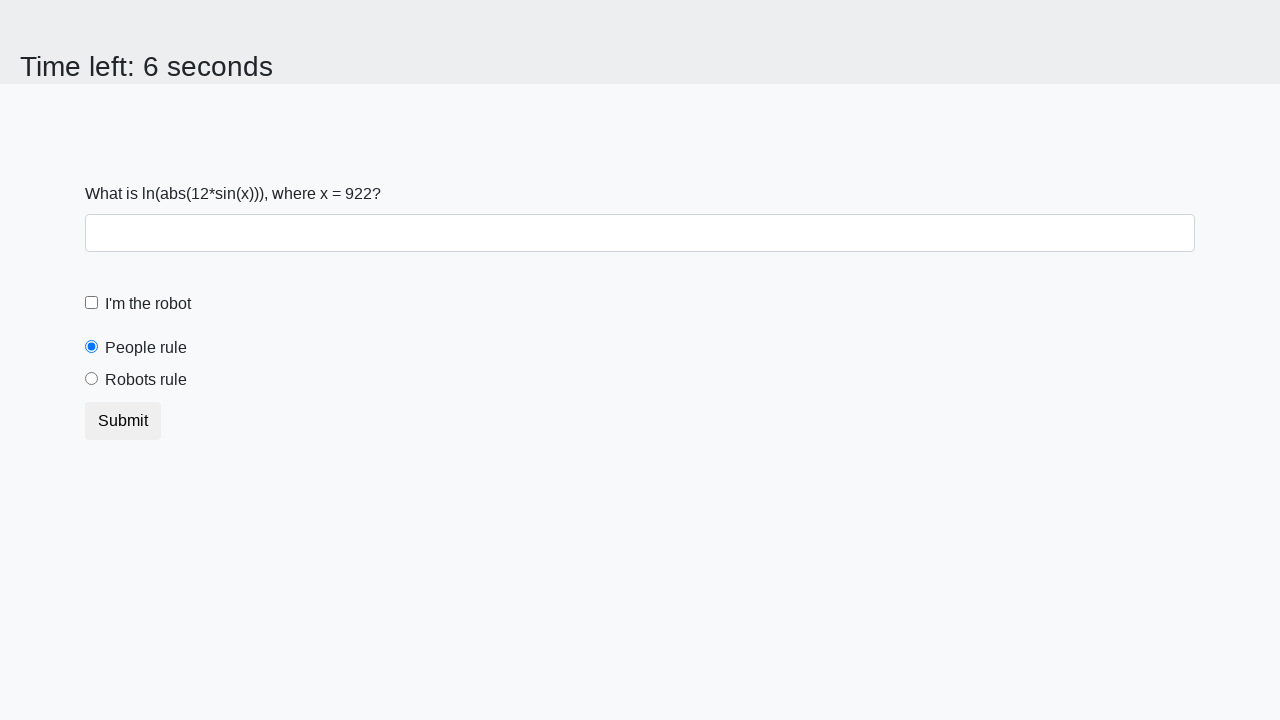

Navigated to math.html page
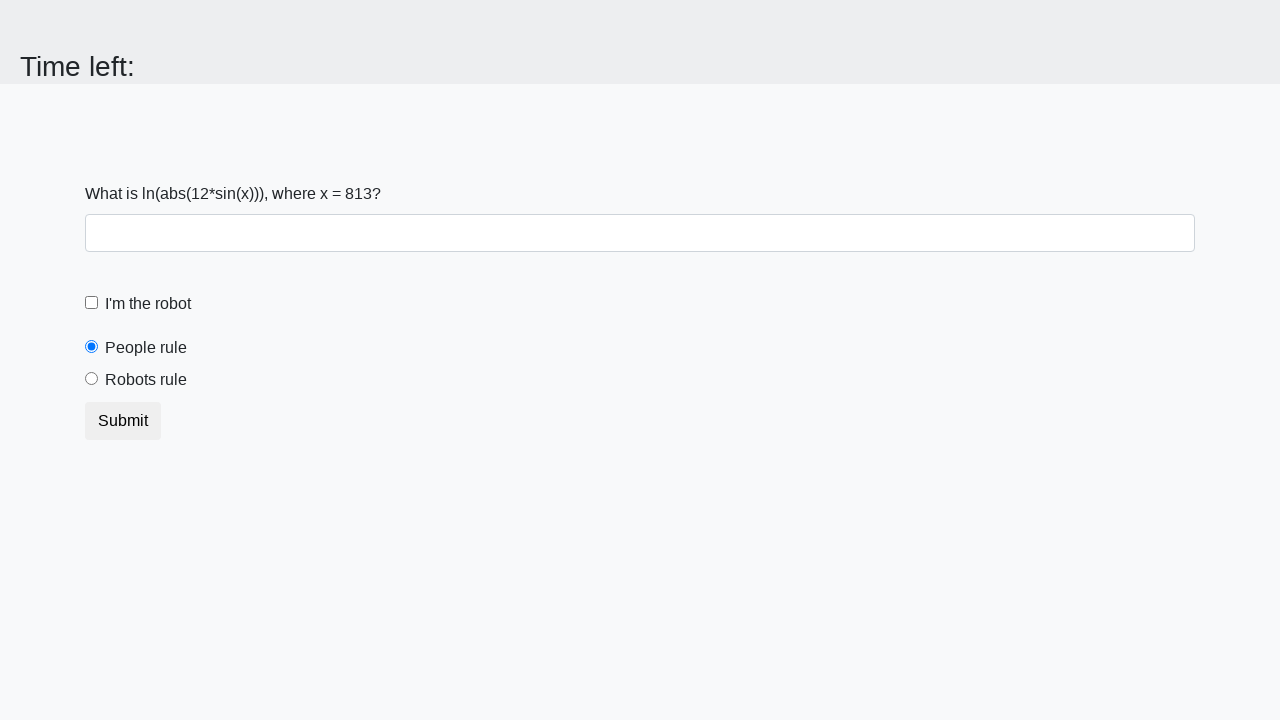

Located people radio button element
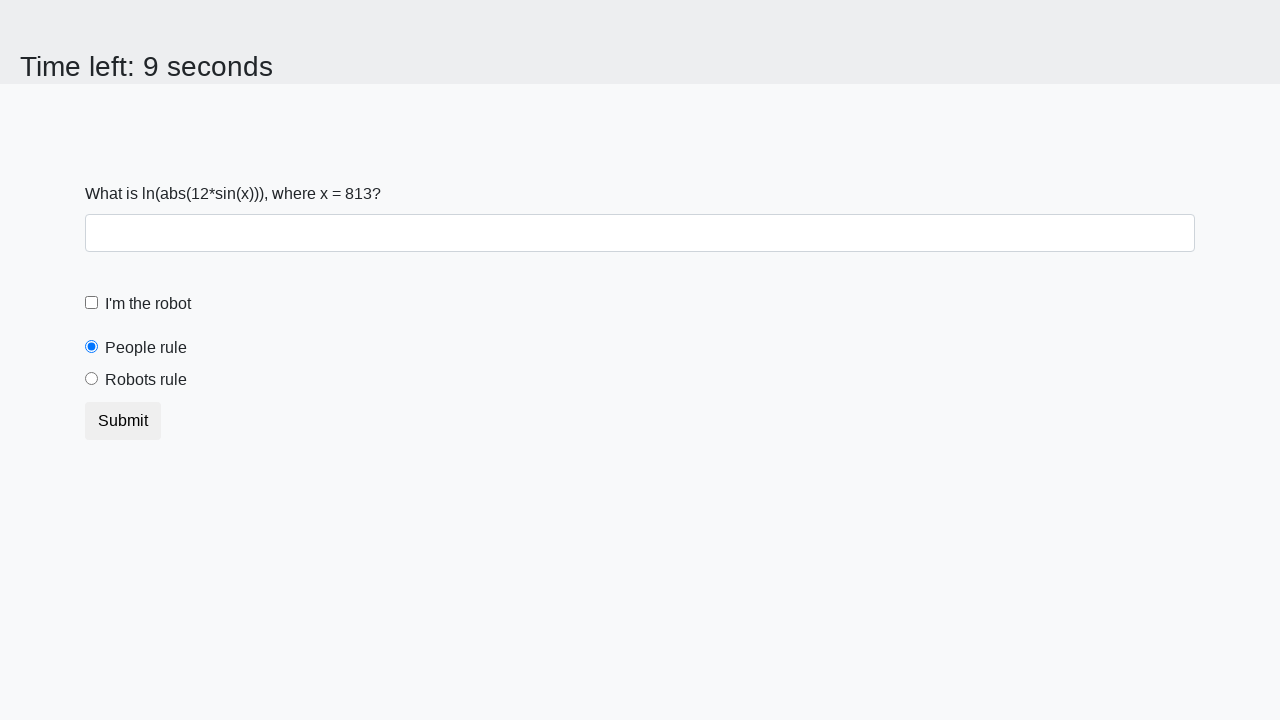

Verified that people radio button is selected by default
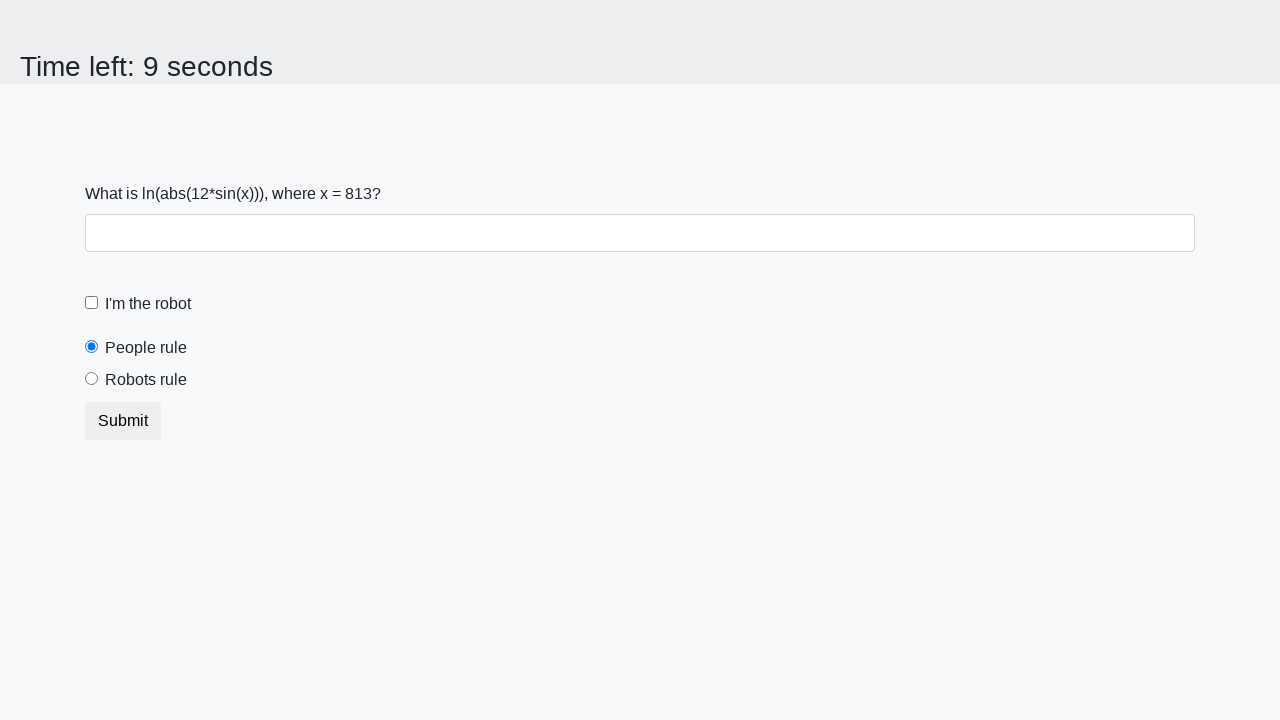

Located robots radio button element
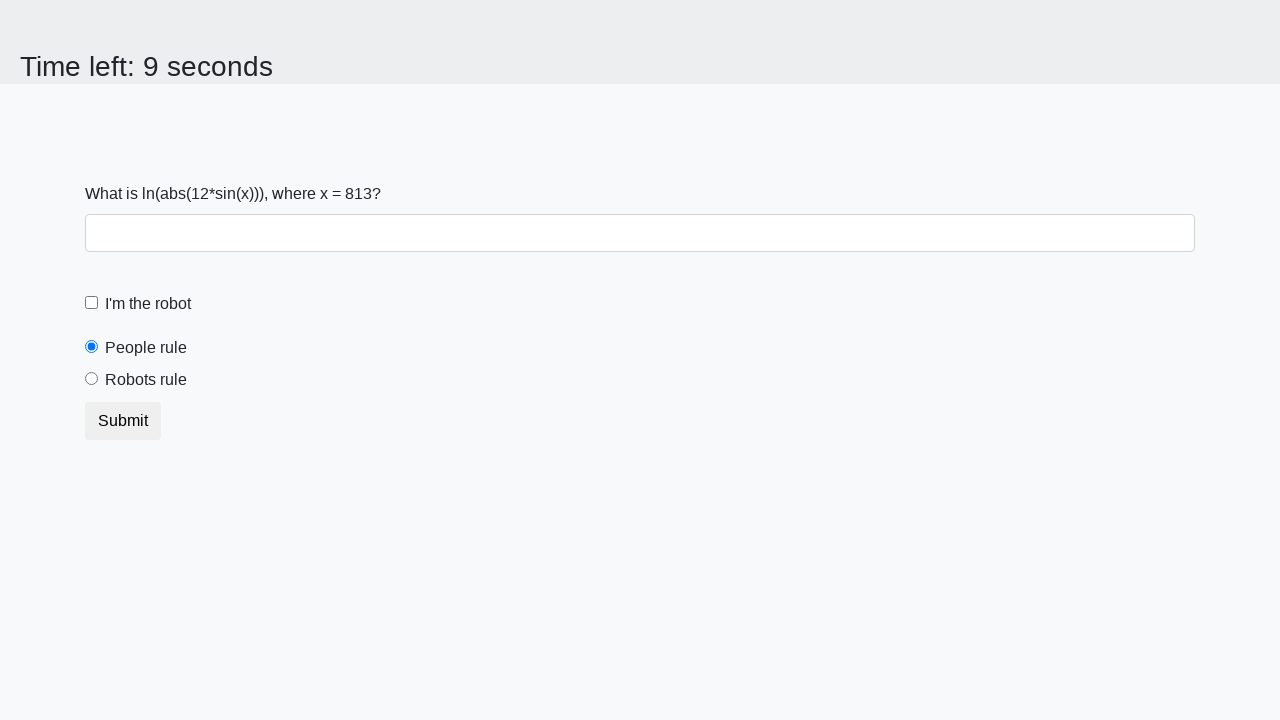

Verified that robots radio button is not selected by default
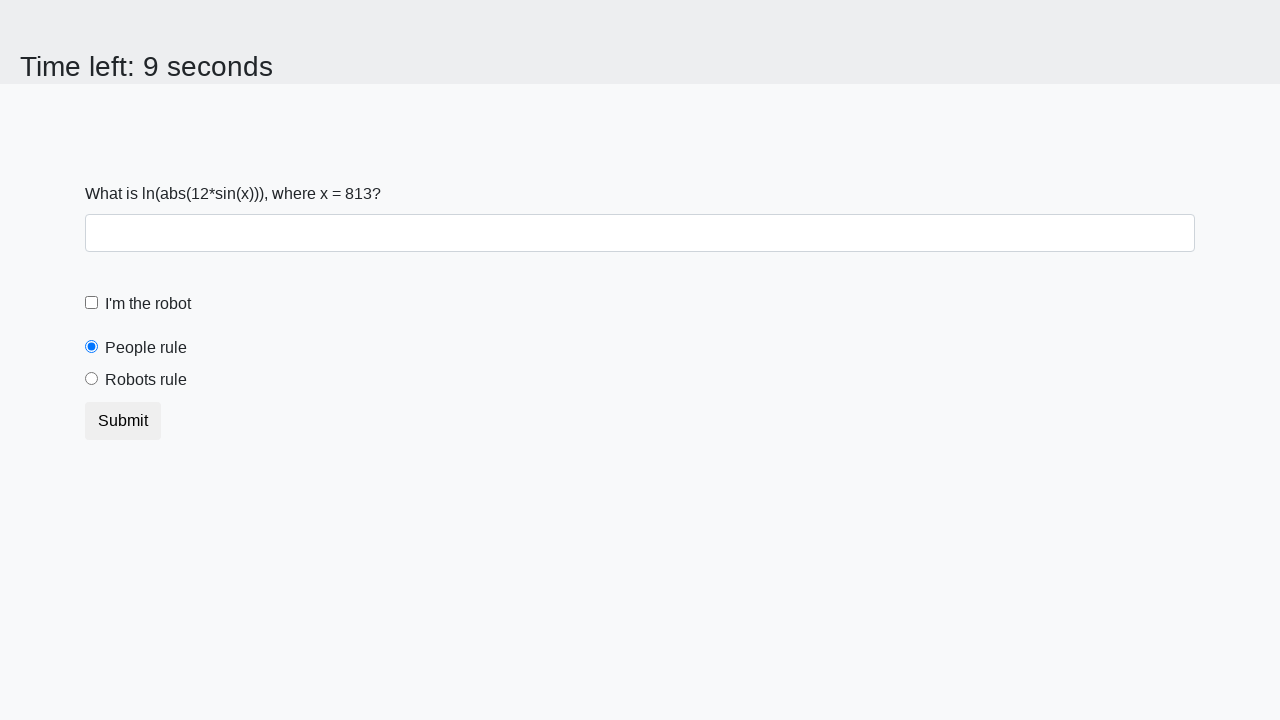

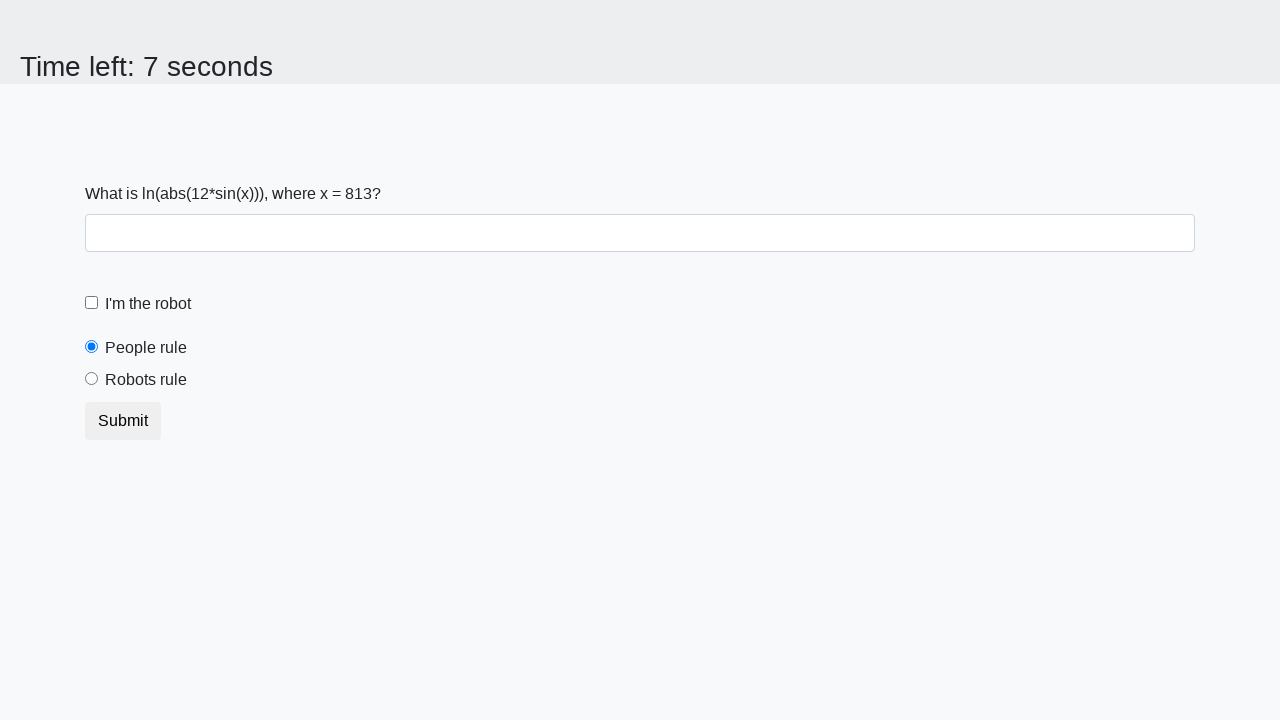